Tests filtering to display only completed todo items.

Starting URL: https://demo.playwright.dev/todomvc

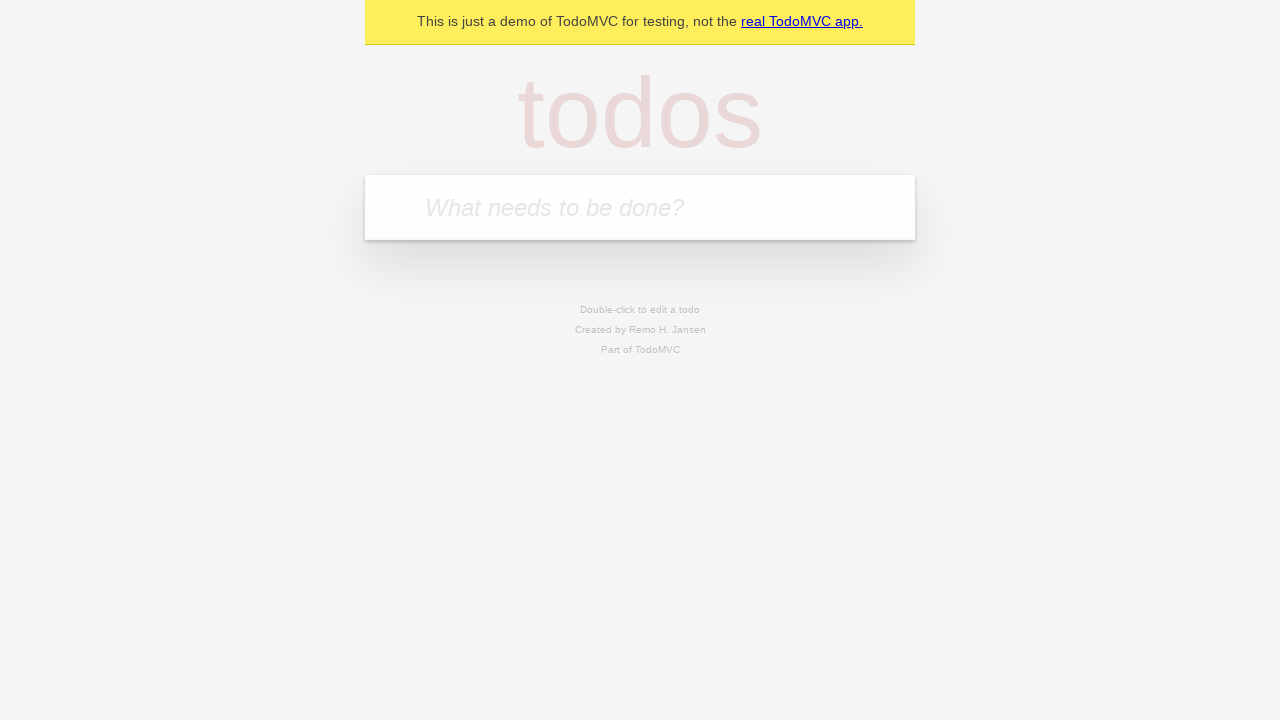

Filled todo input with 'buy some cheese' on internal:attr=[placeholder="What needs to be done?"i]
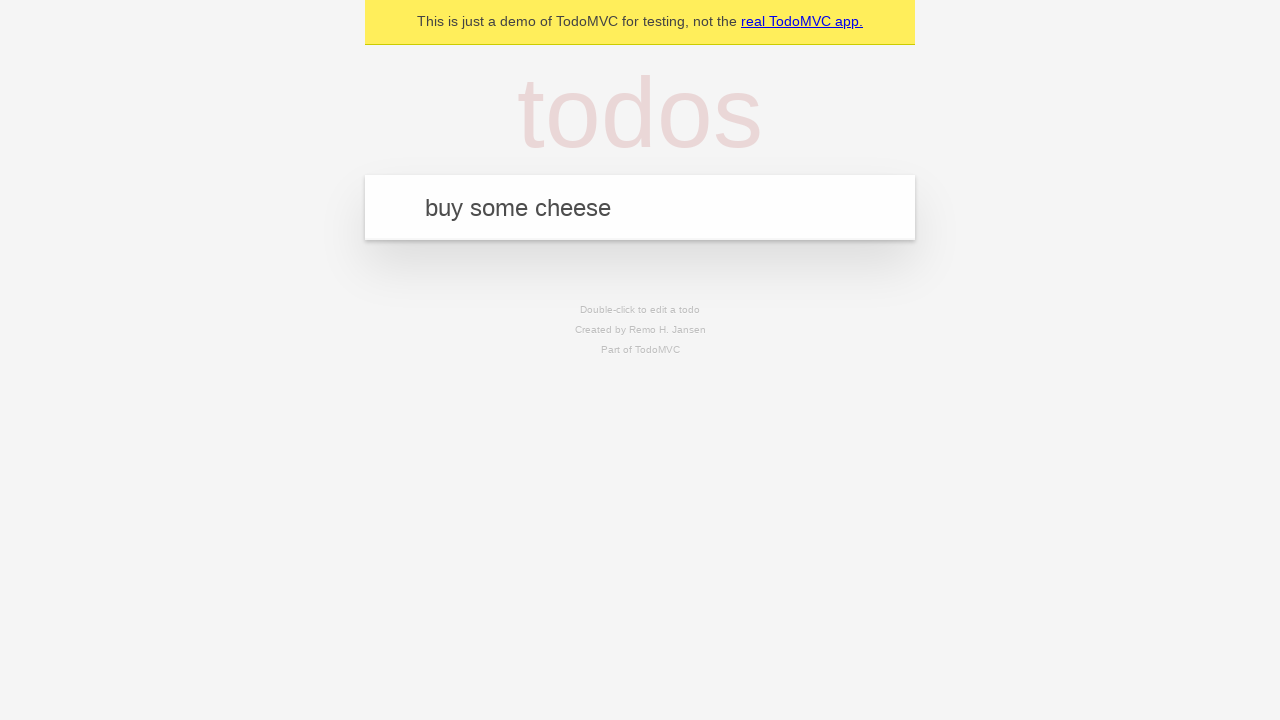

Pressed Enter to add first todo item on internal:attr=[placeholder="What needs to be done?"i]
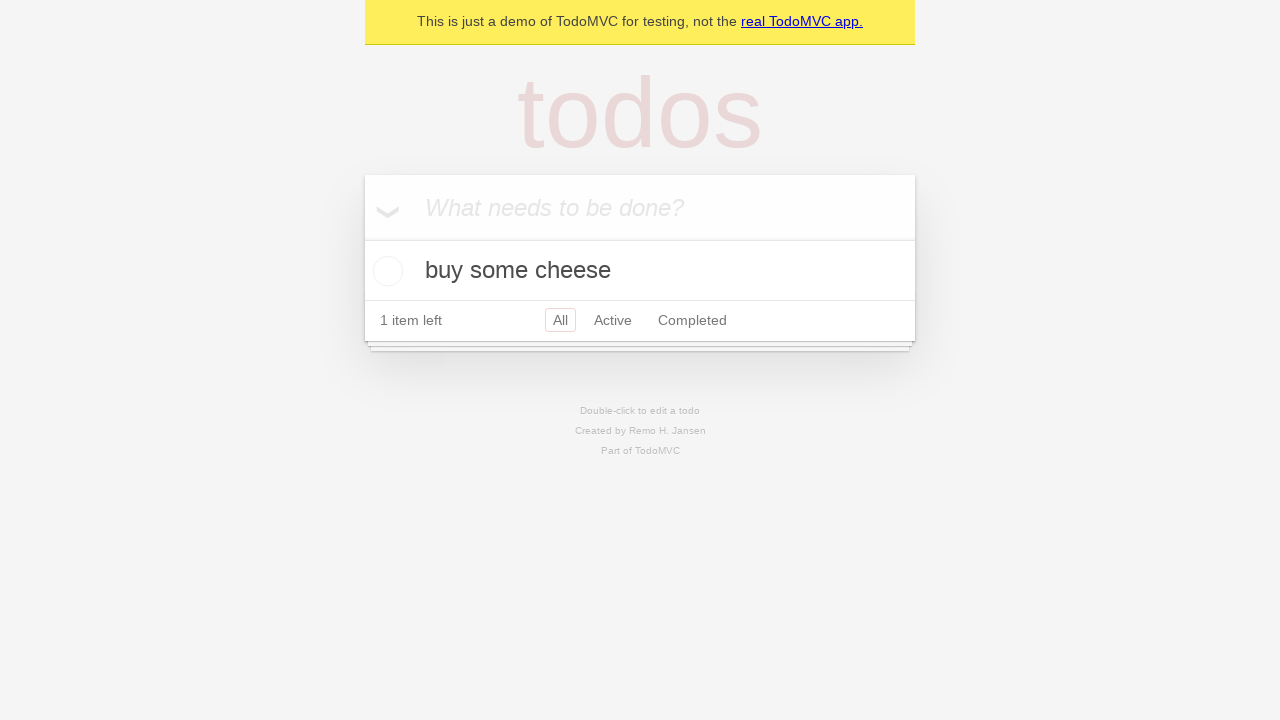

Filled todo input with 'feed the cat' on internal:attr=[placeholder="What needs to be done?"i]
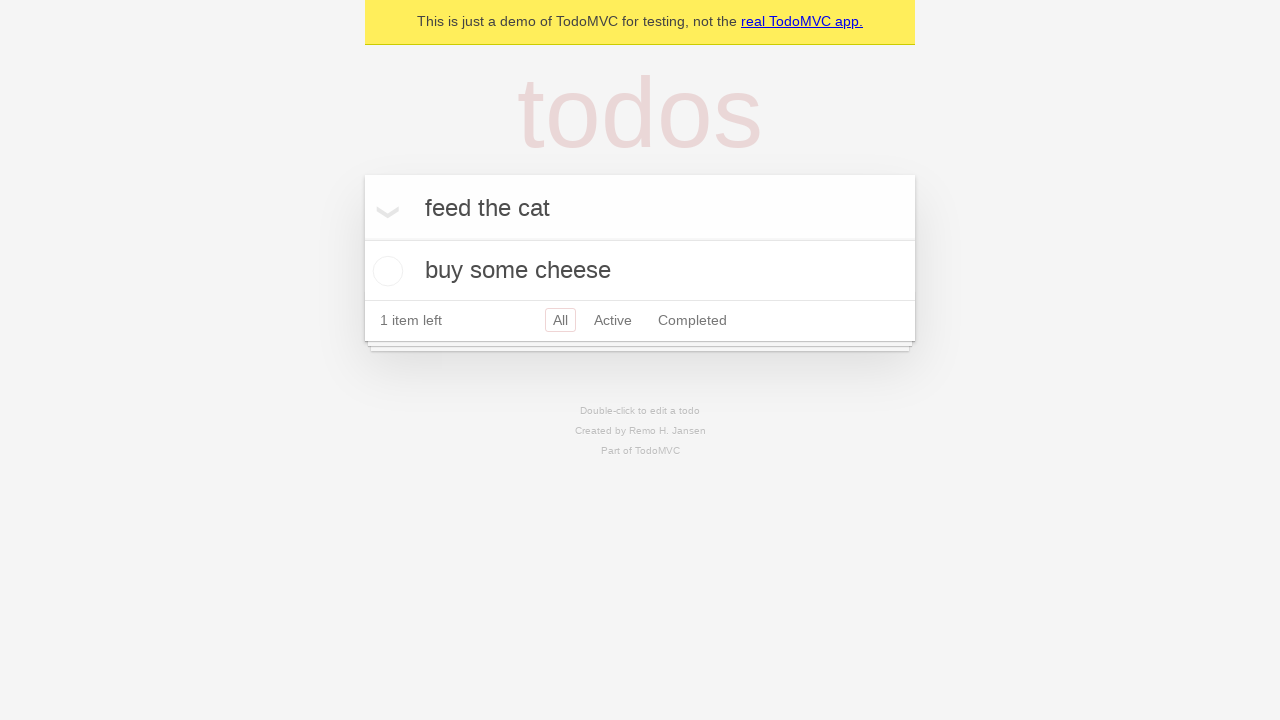

Pressed Enter to add second todo item on internal:attr=[placeholder="What needs to be done?"i]
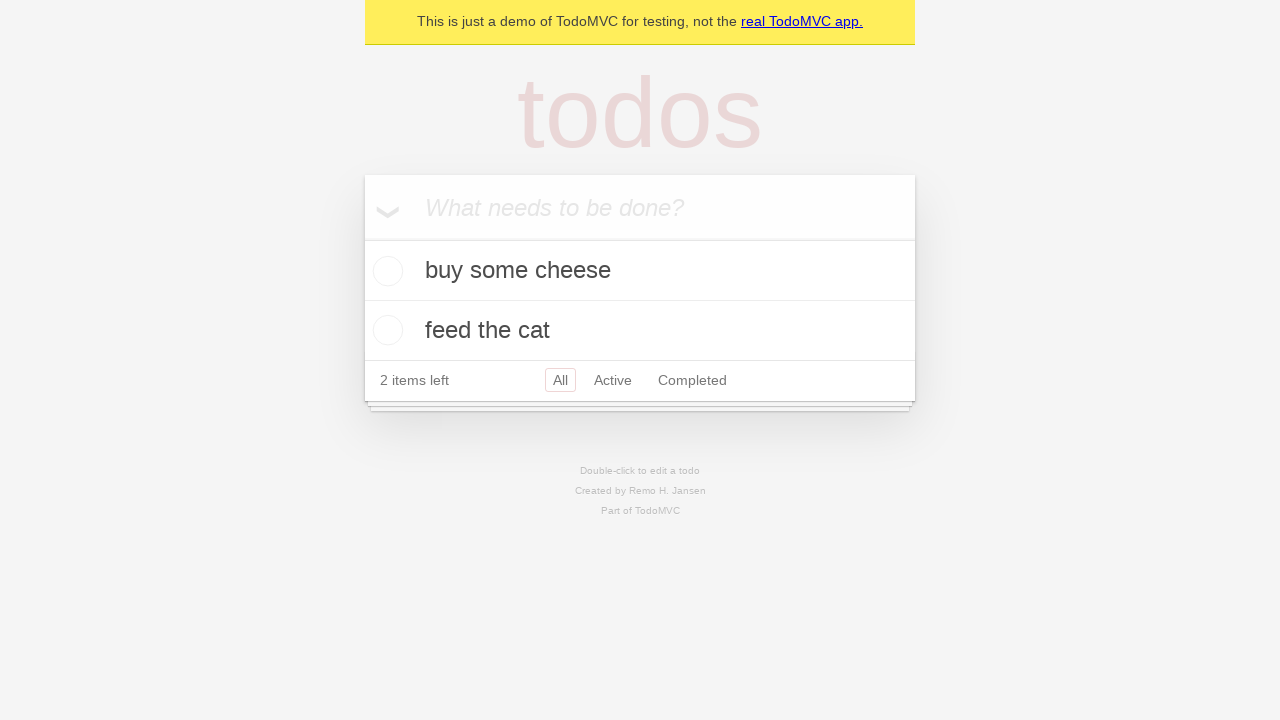

Filled todo input with 'book a doctors appointment' on internal:attr=[placeholder="What needs to be done?"i]
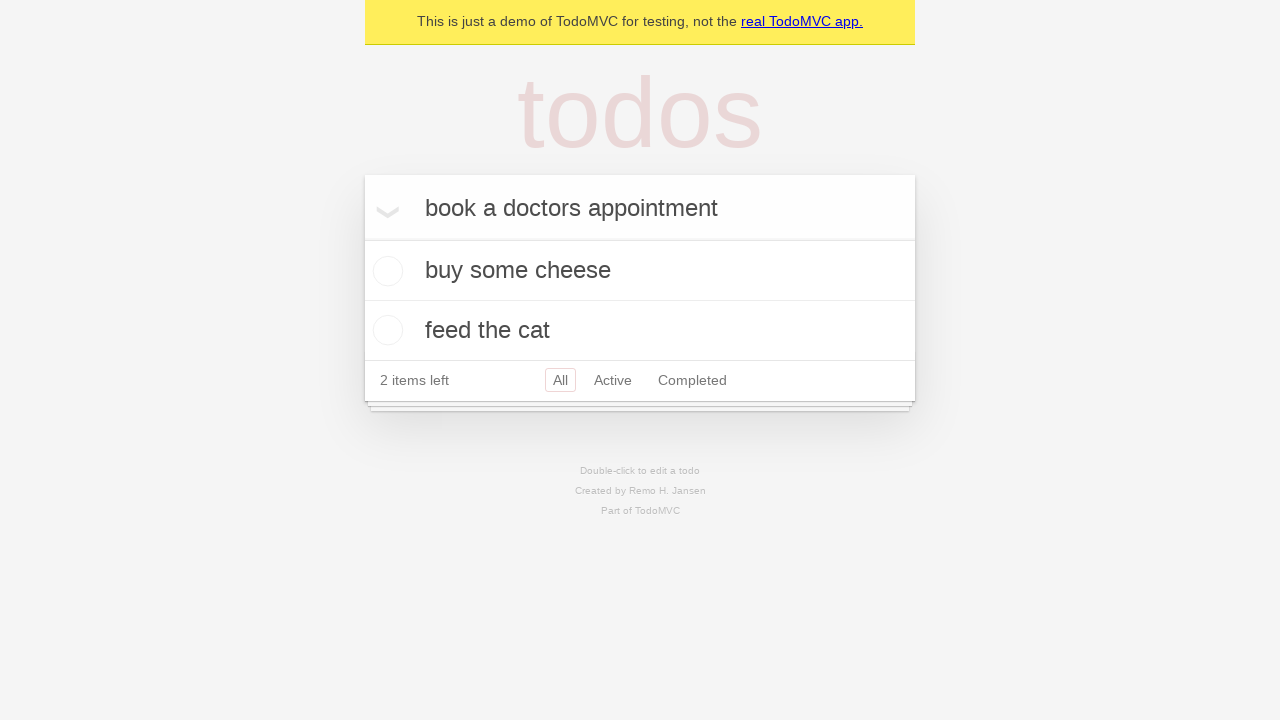

Pressed Enter to add third todo item on internal:attr=[placeholder="What needs to be done?"i]
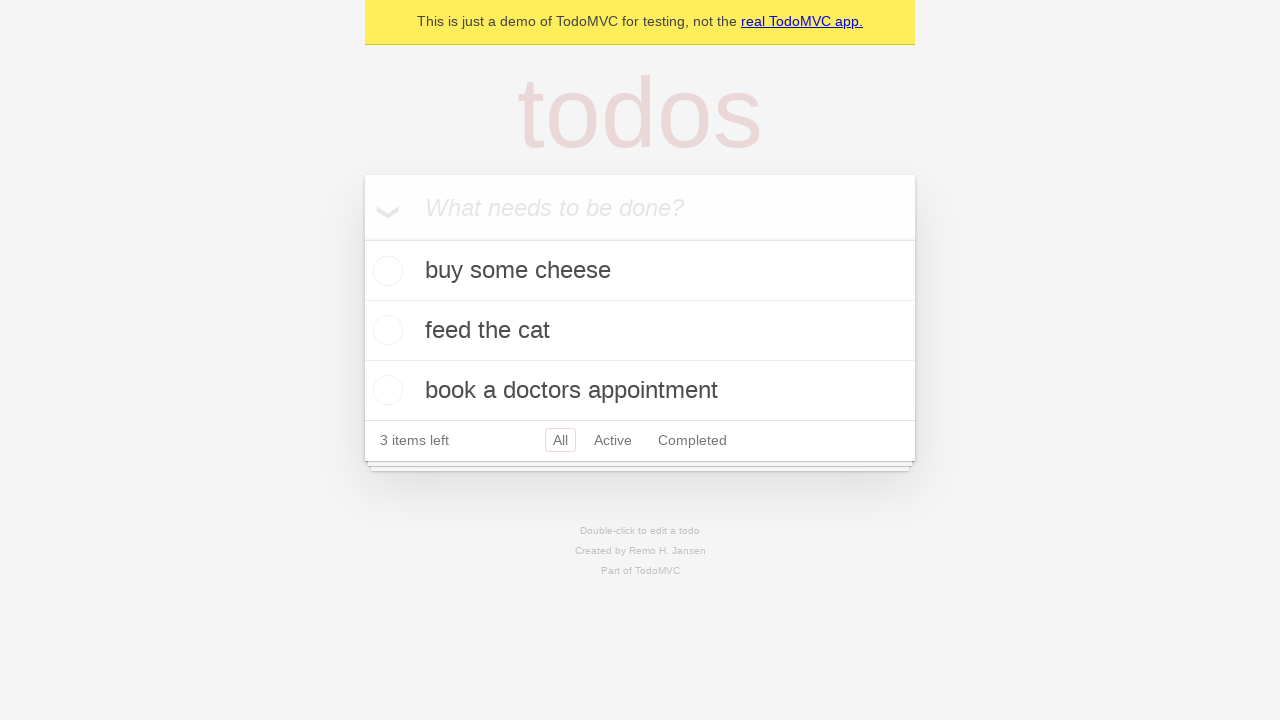

Checked the second todo item checkbox at (385, 330) on internal:testid=[data-testid="todo-item"s] >> nth=1 >> internal:role=checkbox
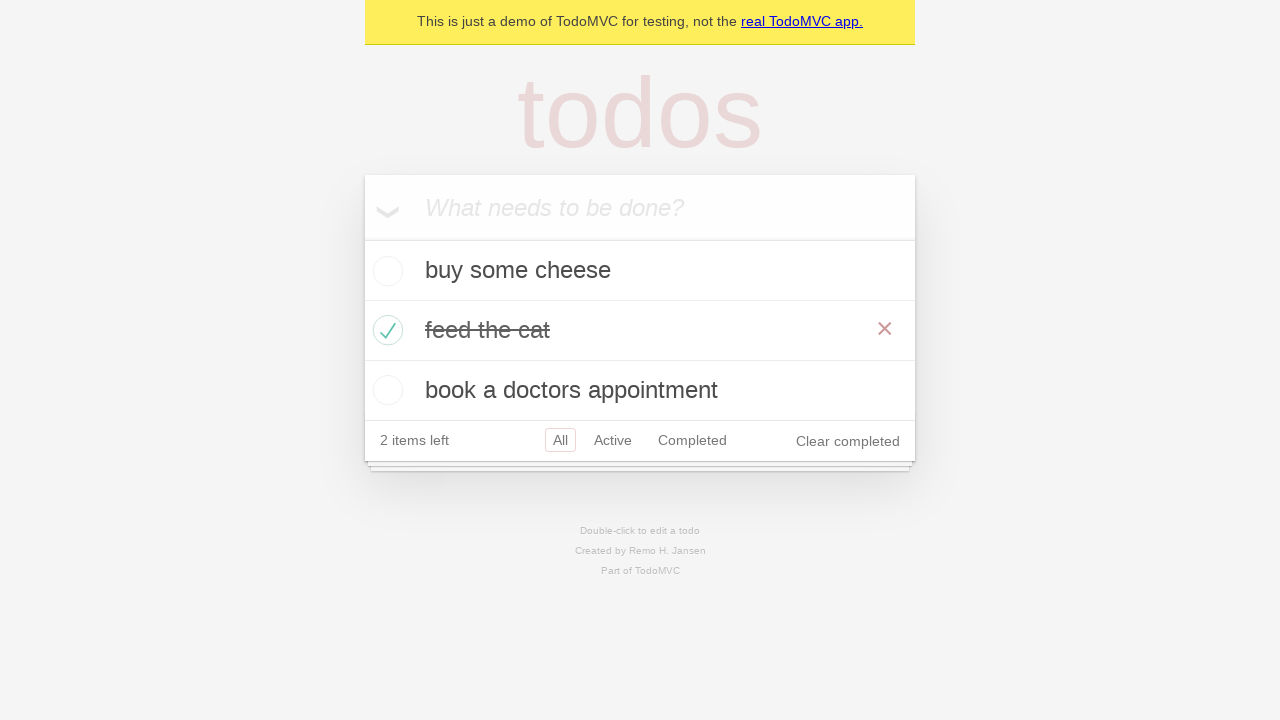

Clicked the Completed filter link to display only completed items at (692, 440) on internal:role=link[name="Completed"i]
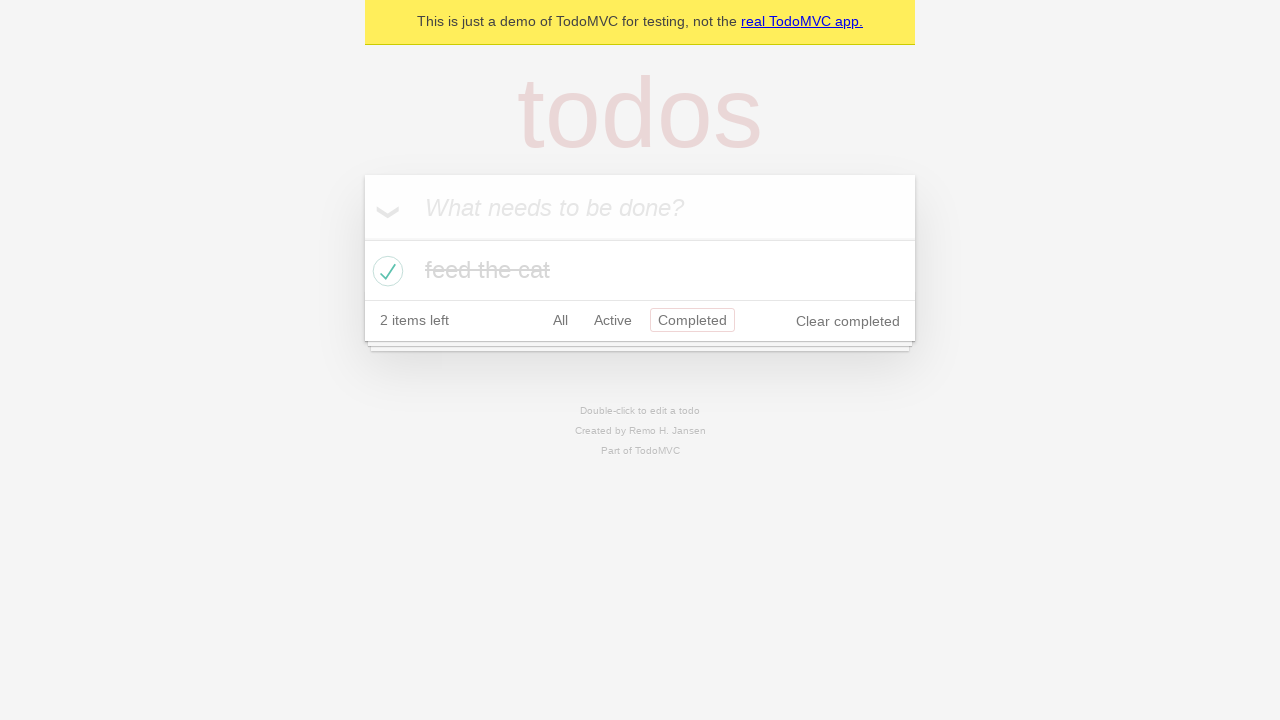

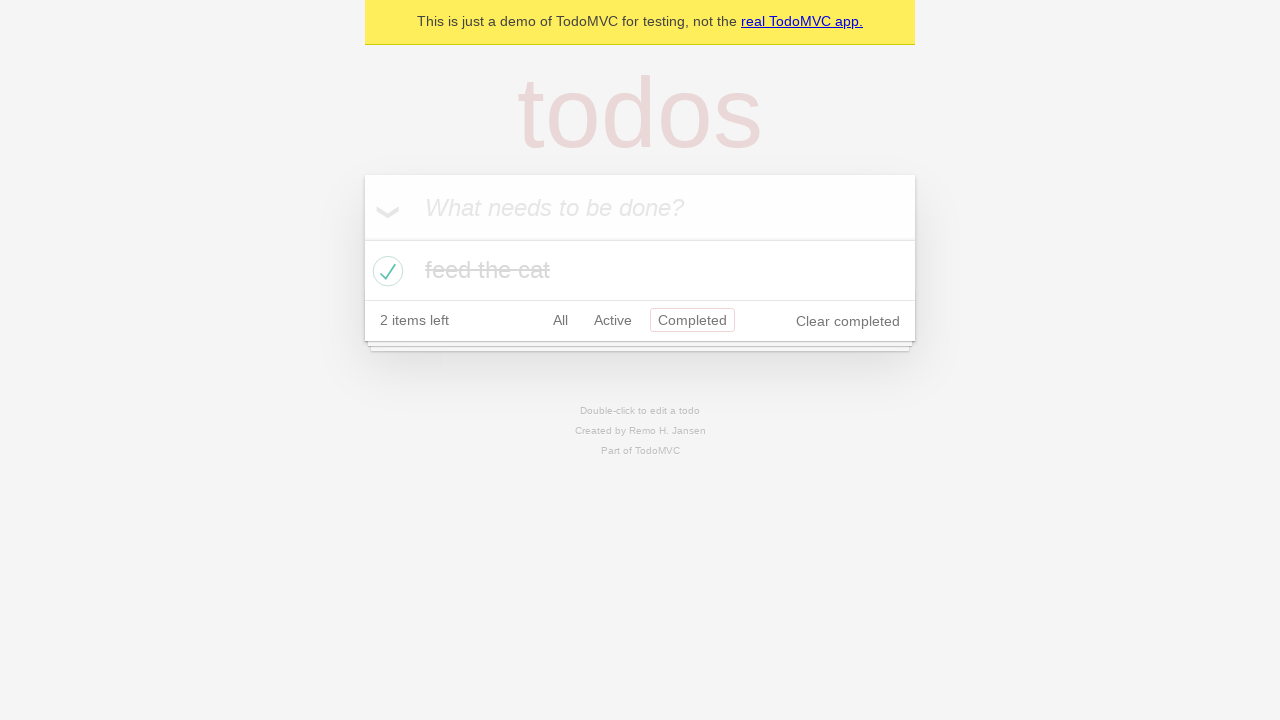